Tests clicking on alert button using absolute XPath and dismissing the alert

Starting URL: http://omayo.blogspot.com

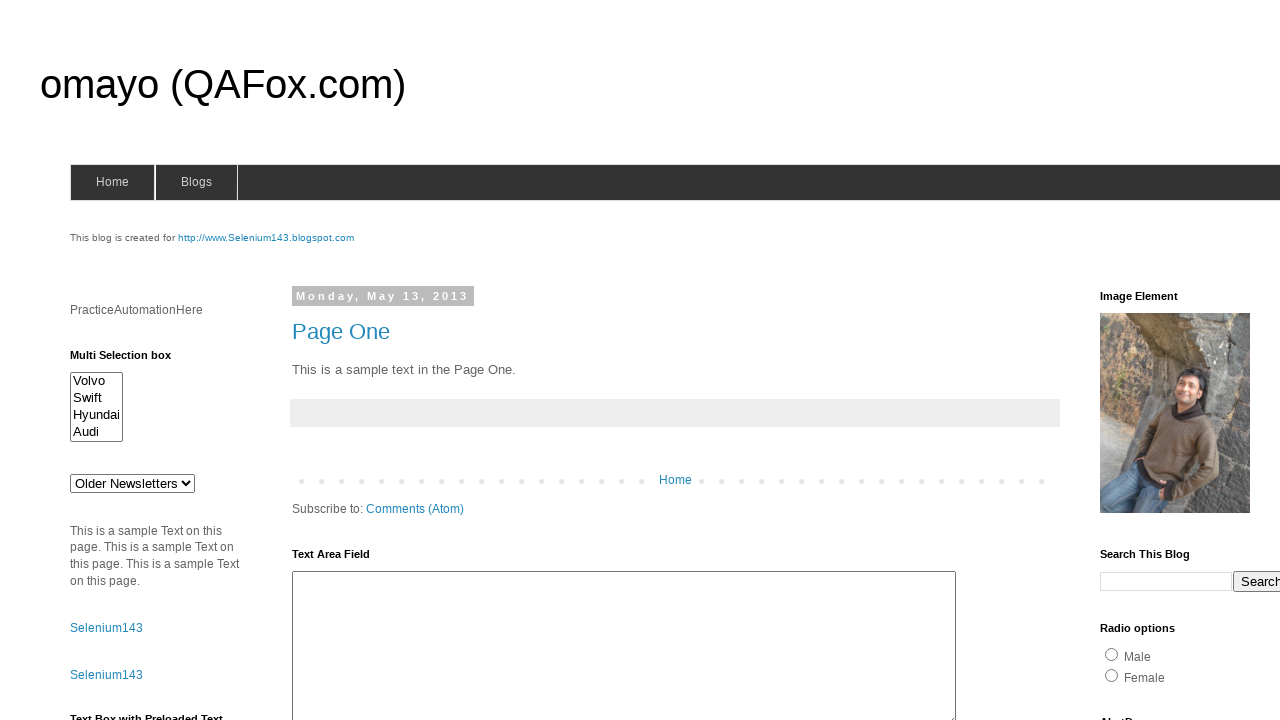

Set up dialog handler to automatically accept alerts
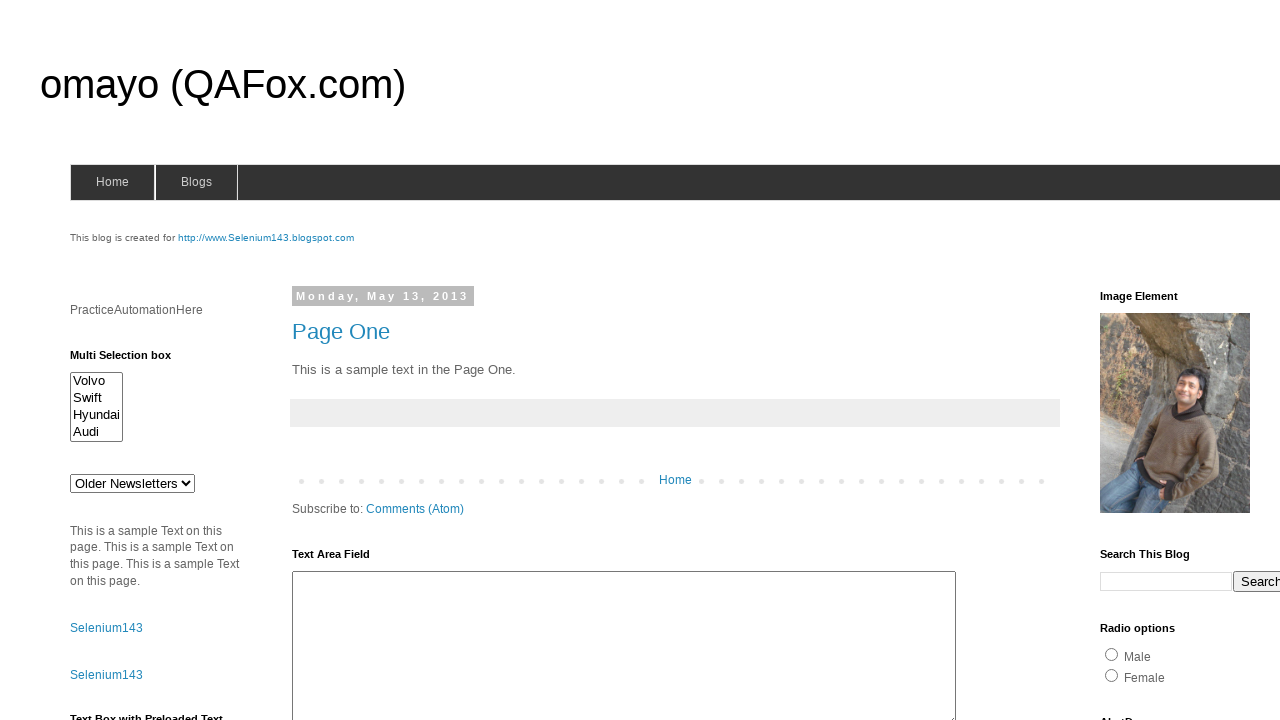

Clicked alert button using absolute XPath at (1154, 361) on xpath=/html/body/div[4]/div[2]/div[2]/div[2]/div[2]/div[2]/div[2]/div/div[4]/div
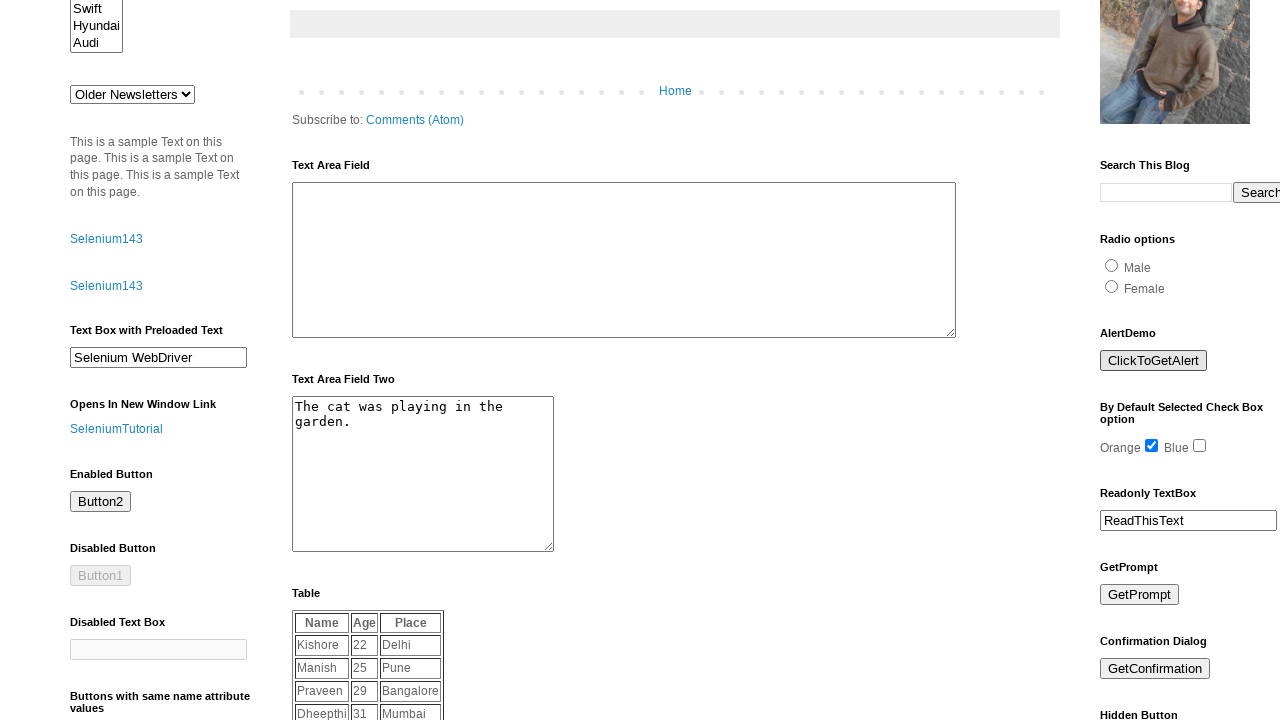

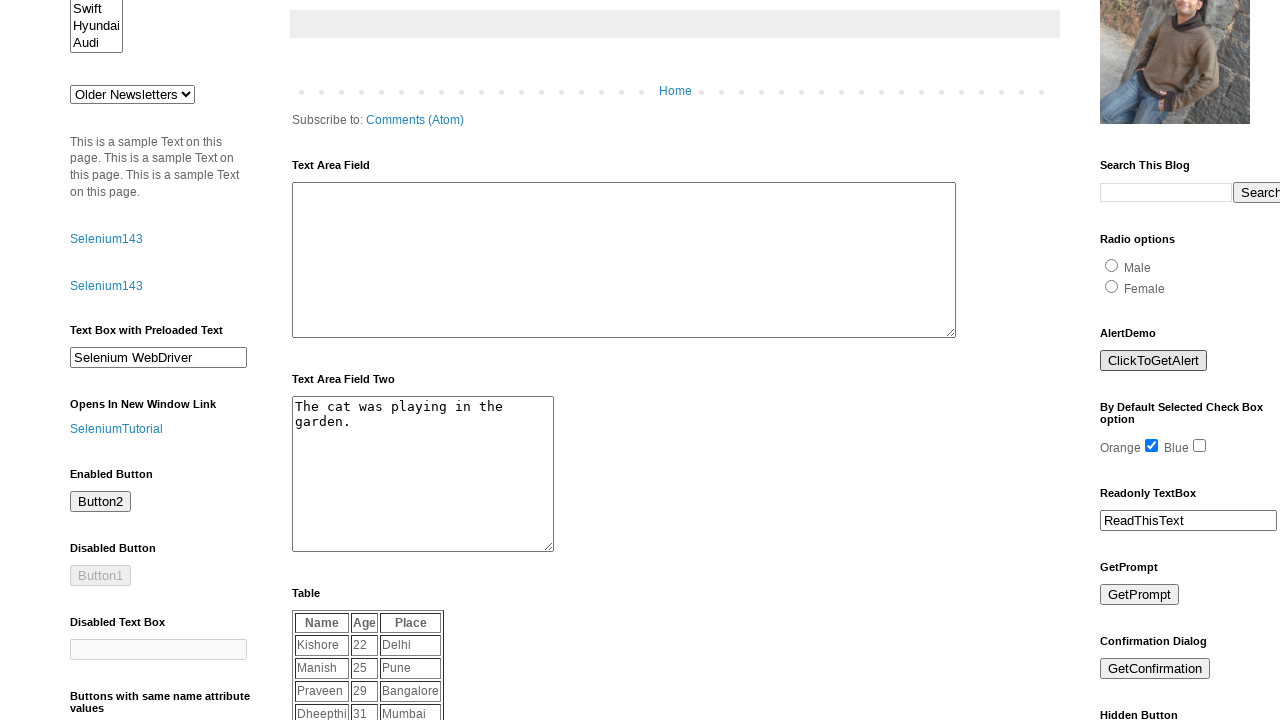